Tests a text box form submission by filling in user name, email, current address, and permanent address fields, then verifying the submitted information is displayed

Starting URL: https://demoqa.com/text-box

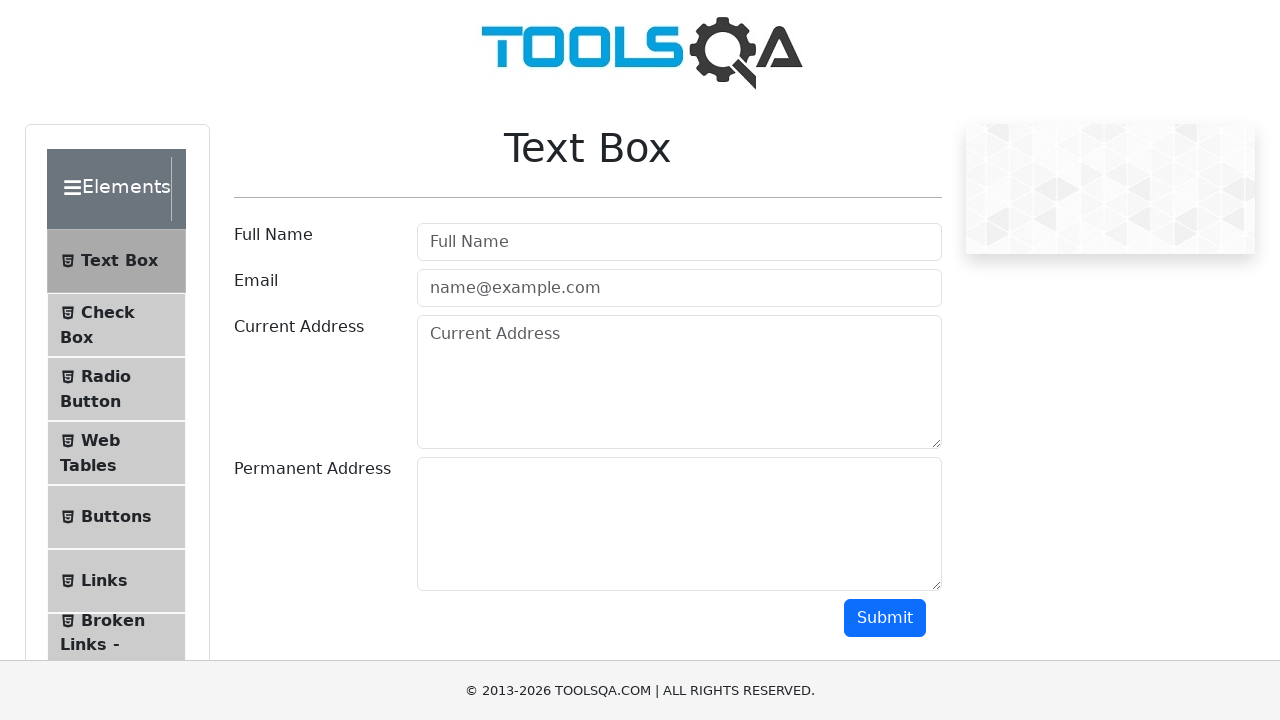

Filled user name field with 'Mat Daemon' on input#userName
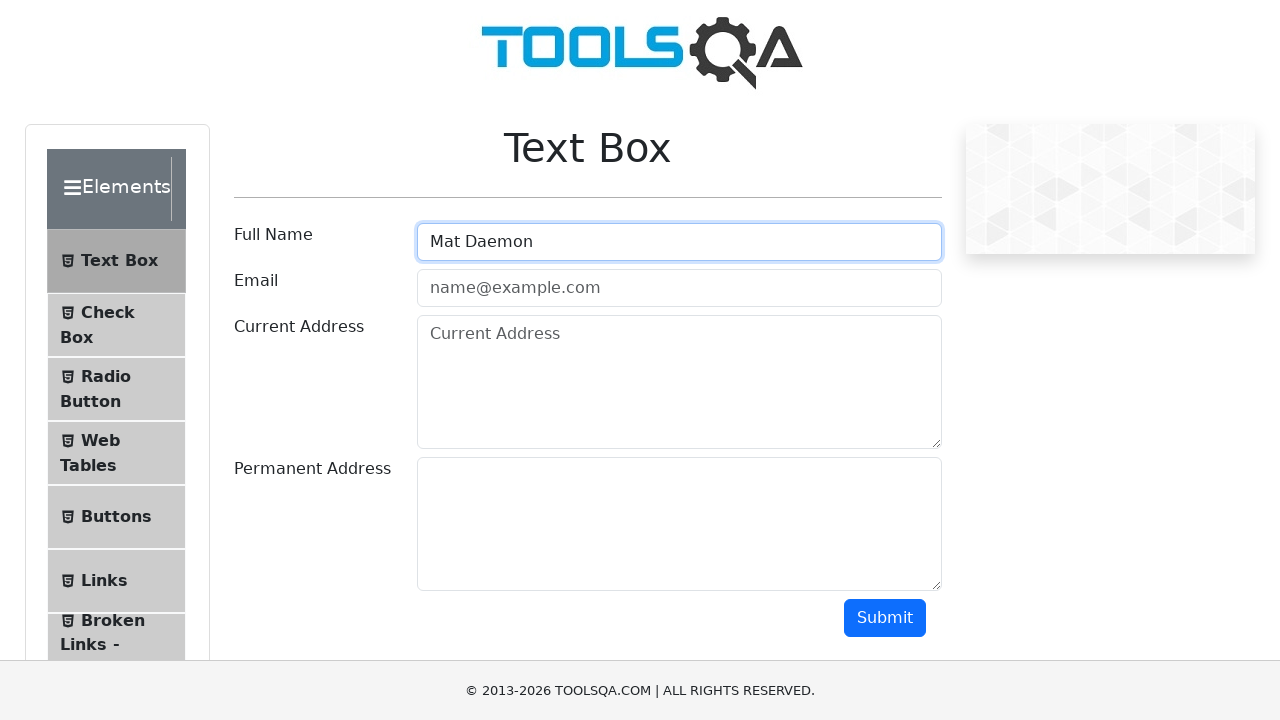

Filled email field with 'matd@abv.bg' on #userEmail
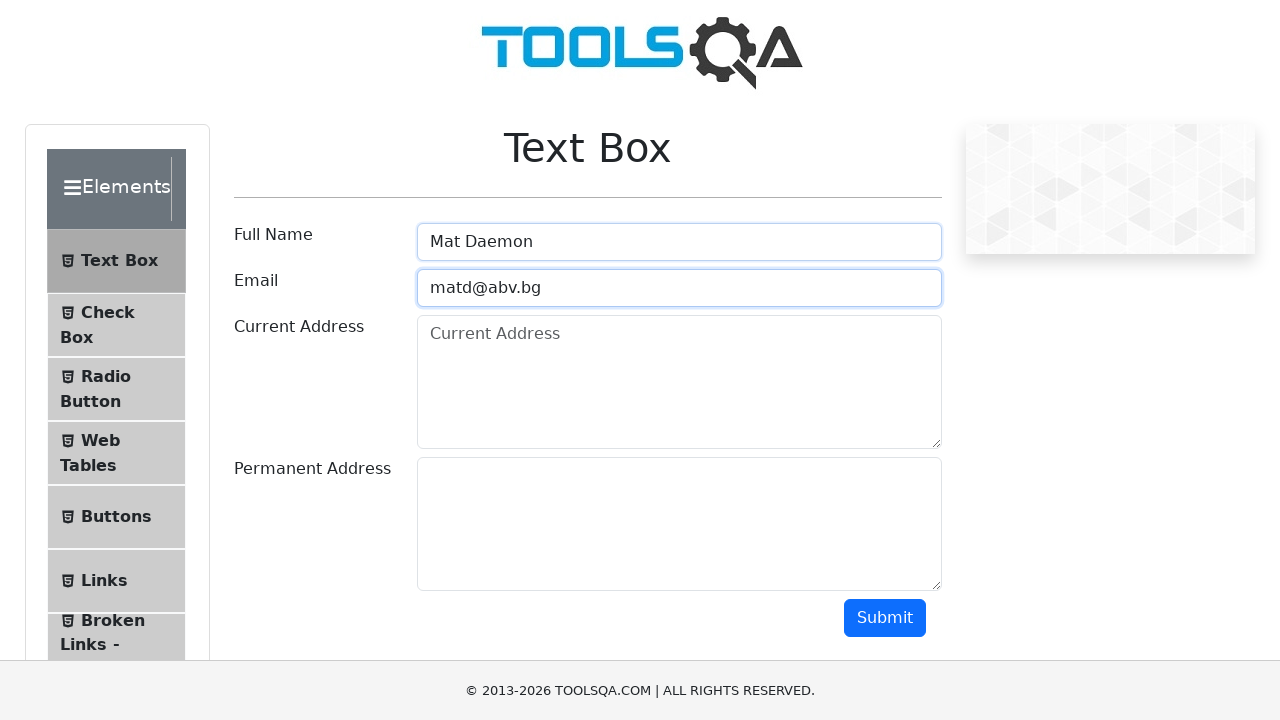

Filled current address field with 'Fifth avenue str.' on #currentAddress
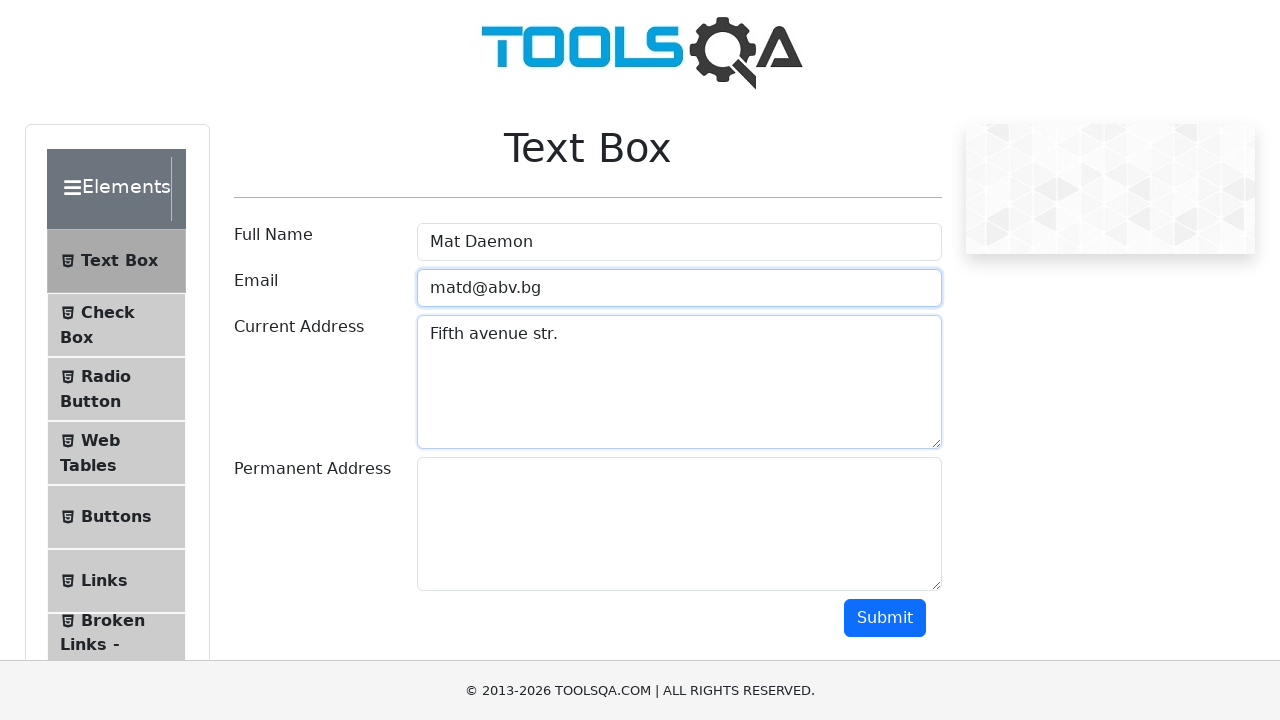

Filled permanent address field with 'Los Angels' on #permanentAddress
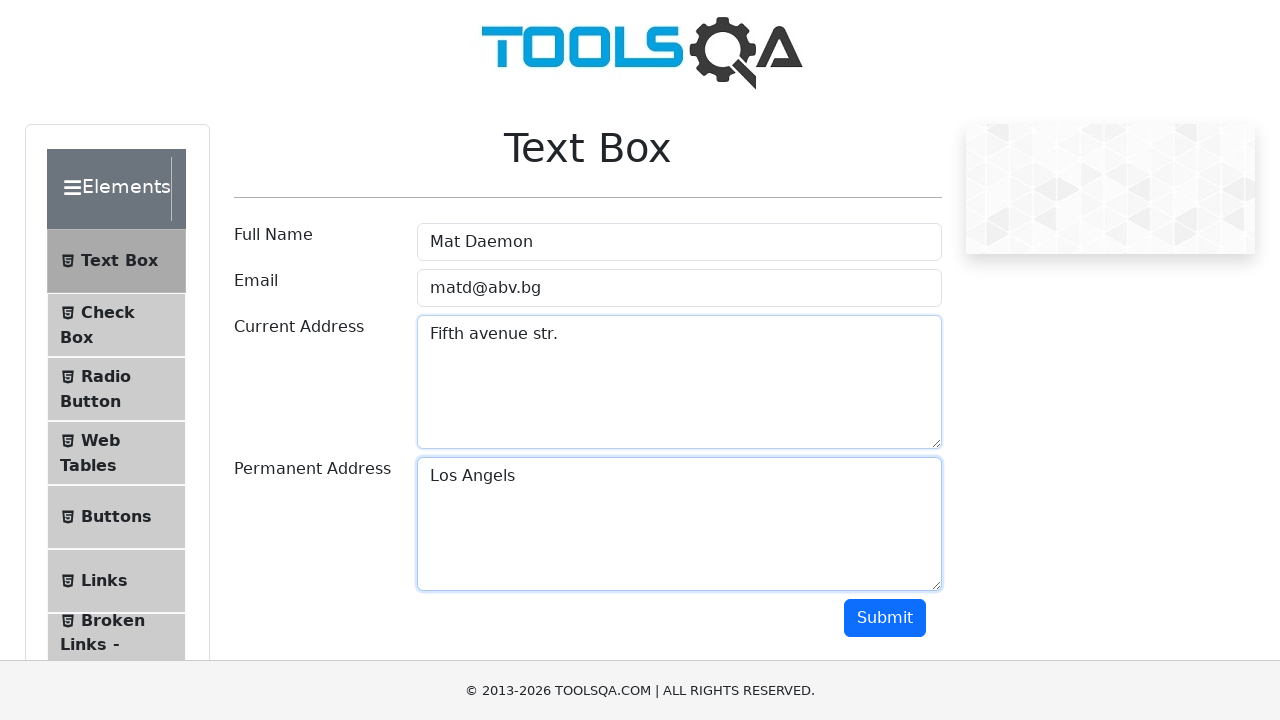

Clicked submit button to submit form at (885, 618) on button.btn-primary
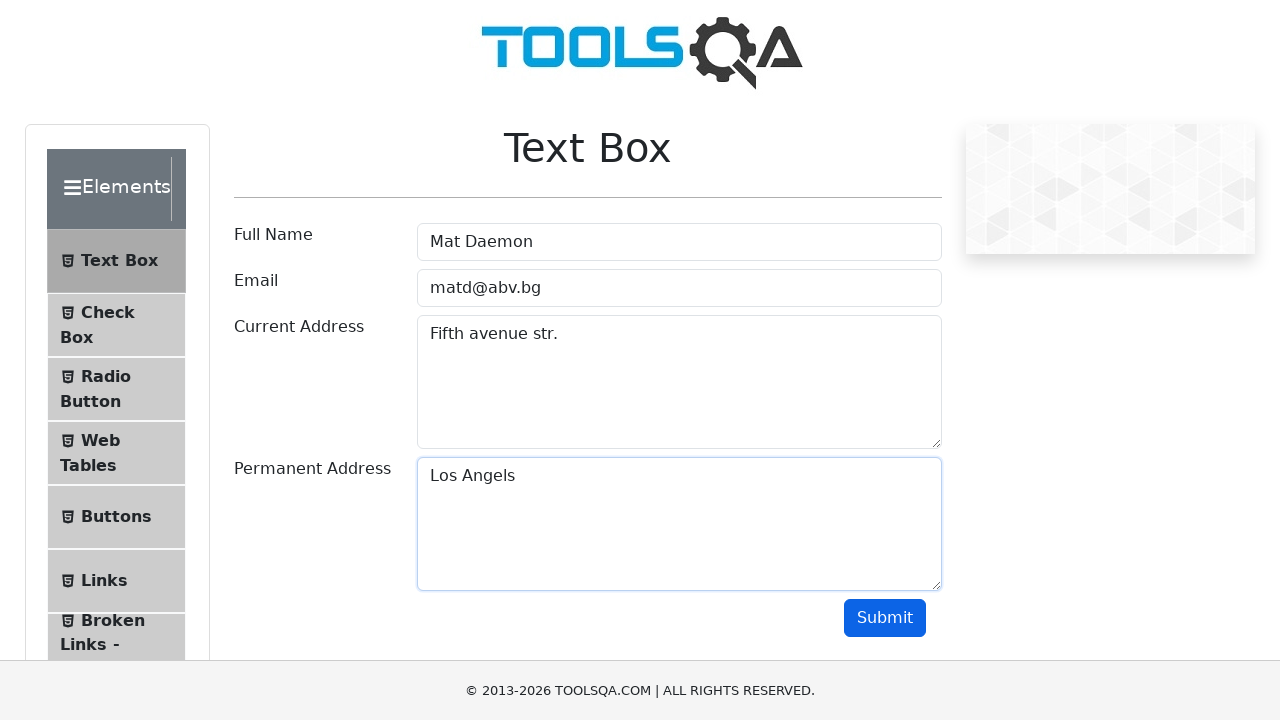

Results container loaded and became visible
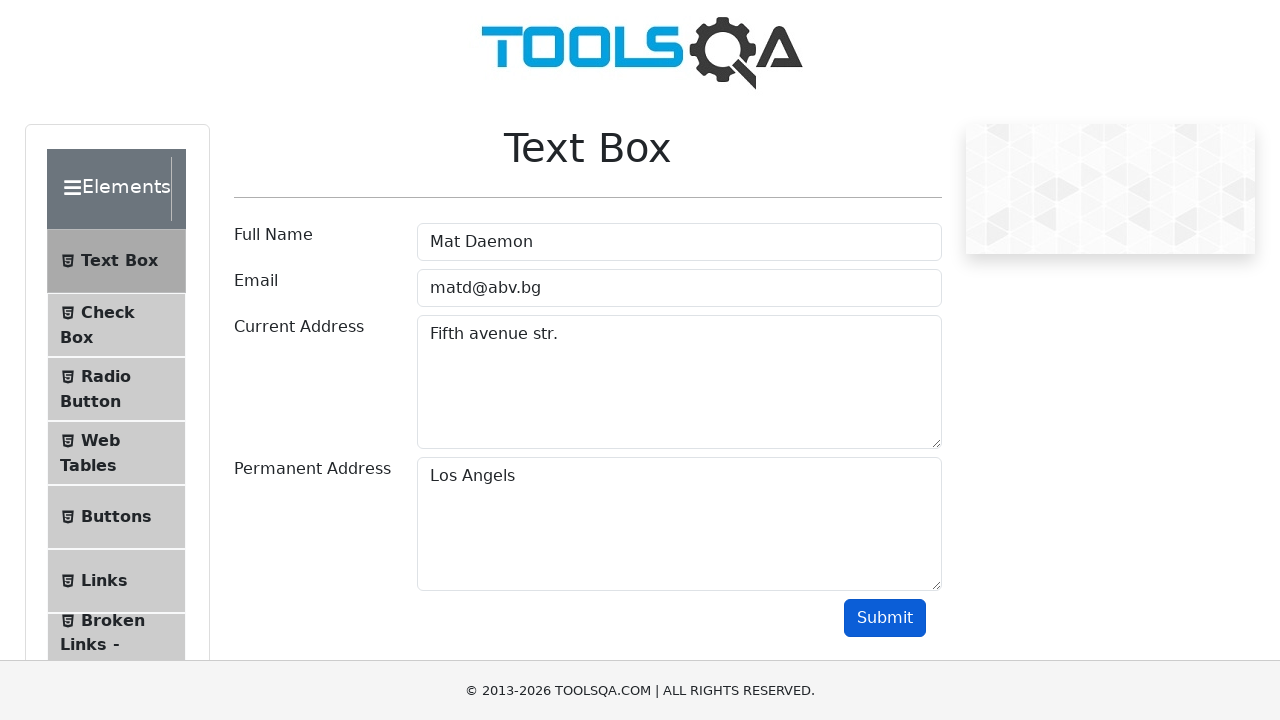

Verified submitted data is visible in results
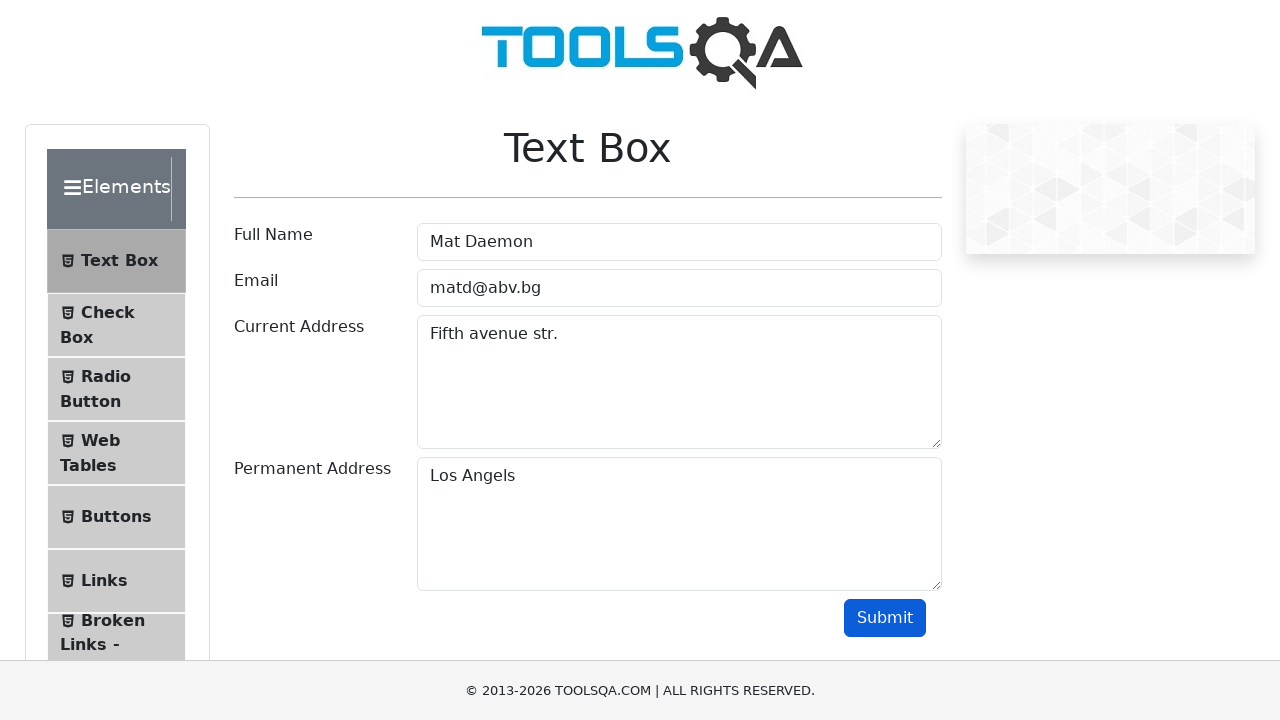

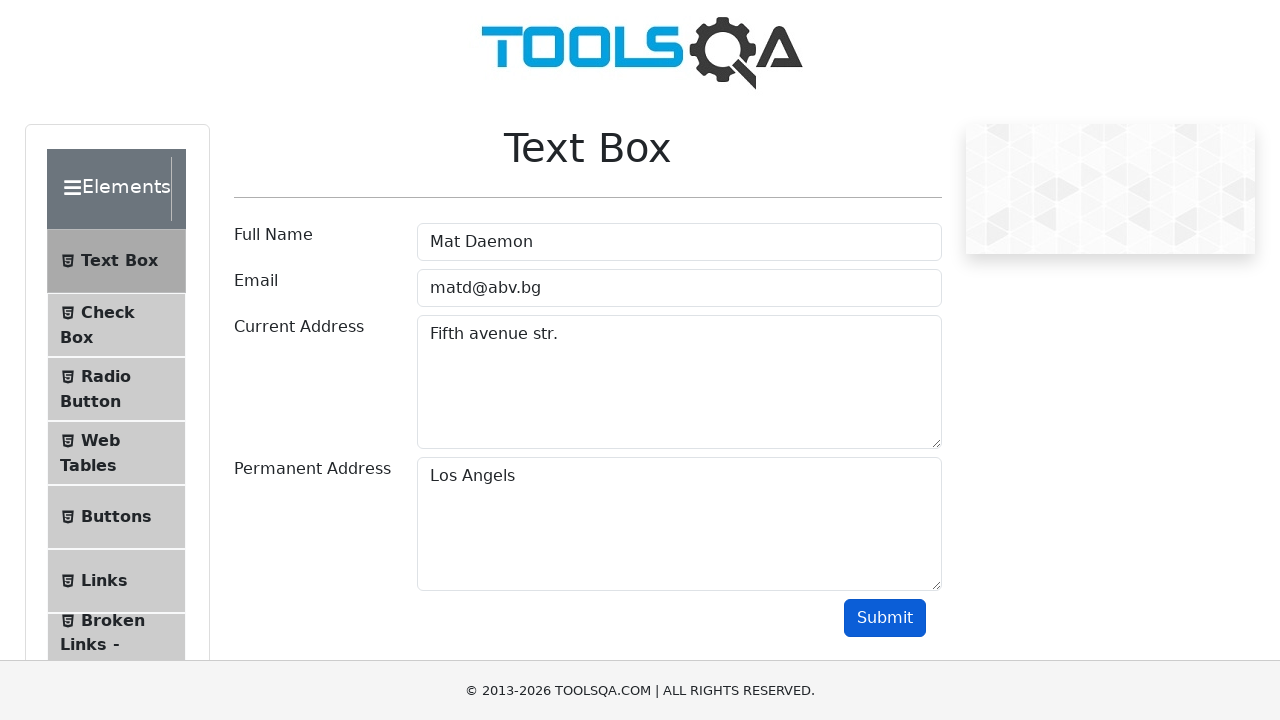